Tests signup form validation by filling out the form with a password less than 6 characters and verifying the error message is displayed

Starting URL: https://freelance-learn-automation.vercel.app/signup

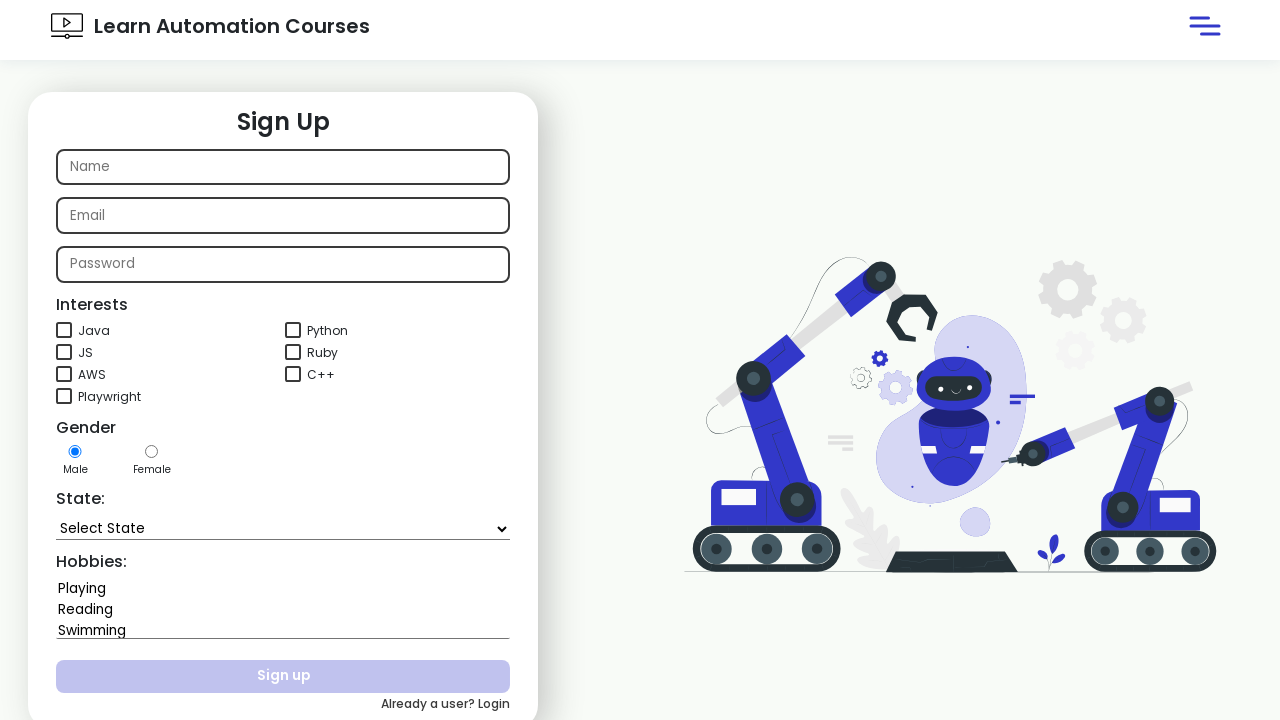

Filled name field with 'Rashmi' on internal:attr=[placeholder="Name"i]
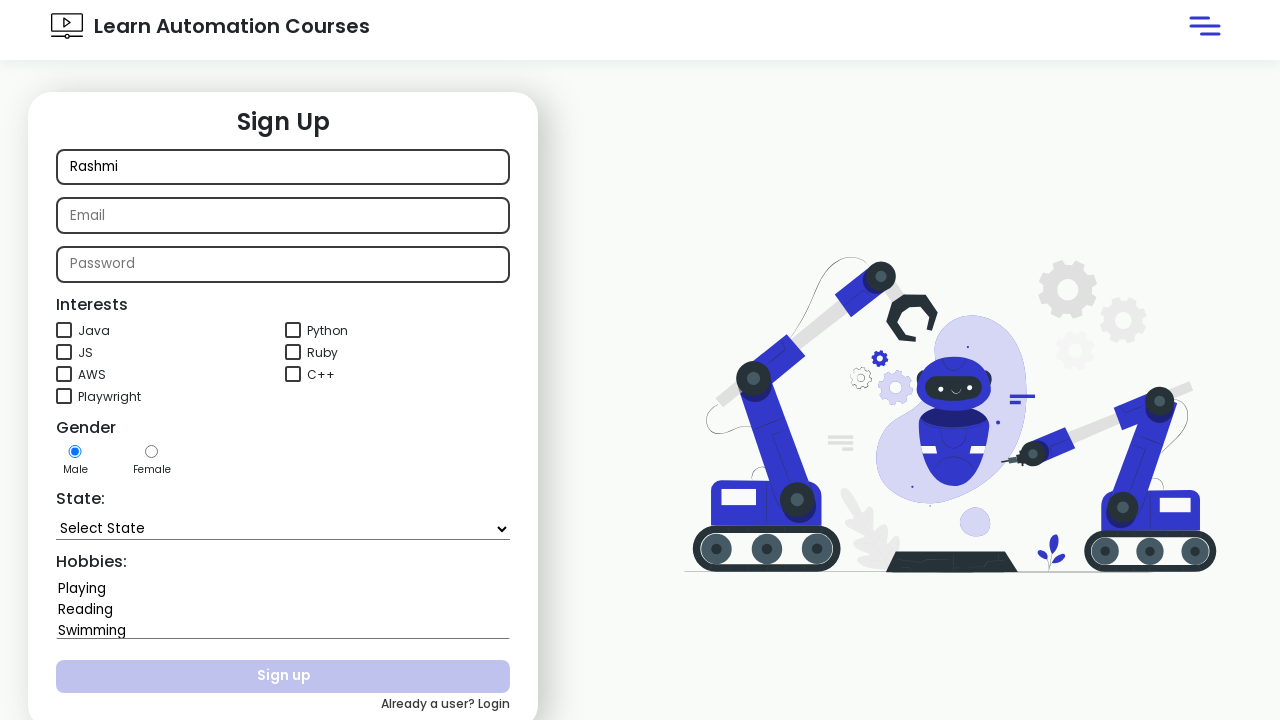

Filled email field with 'rashmi.shah@corge.com' on internal:attr=[placeholder="Email"i]
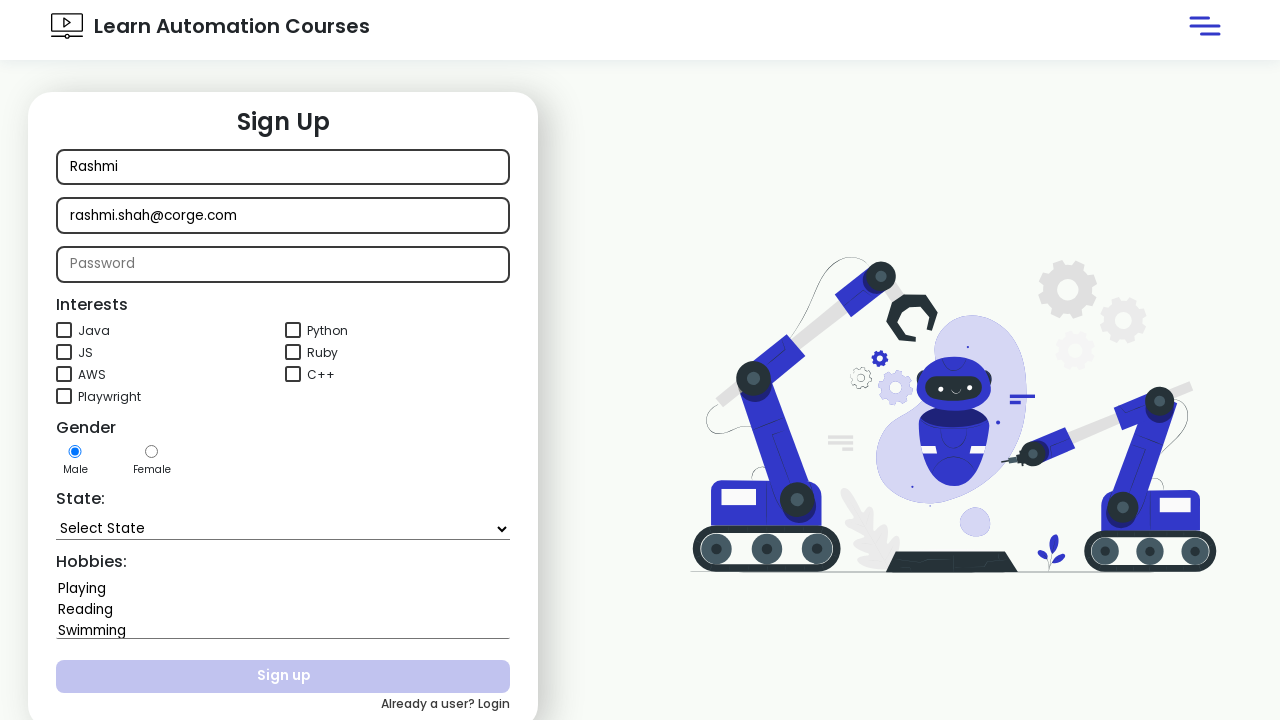

Filled password field with '12345' (less than 6 characters) on internal:attr=[placeholder="Password"i]
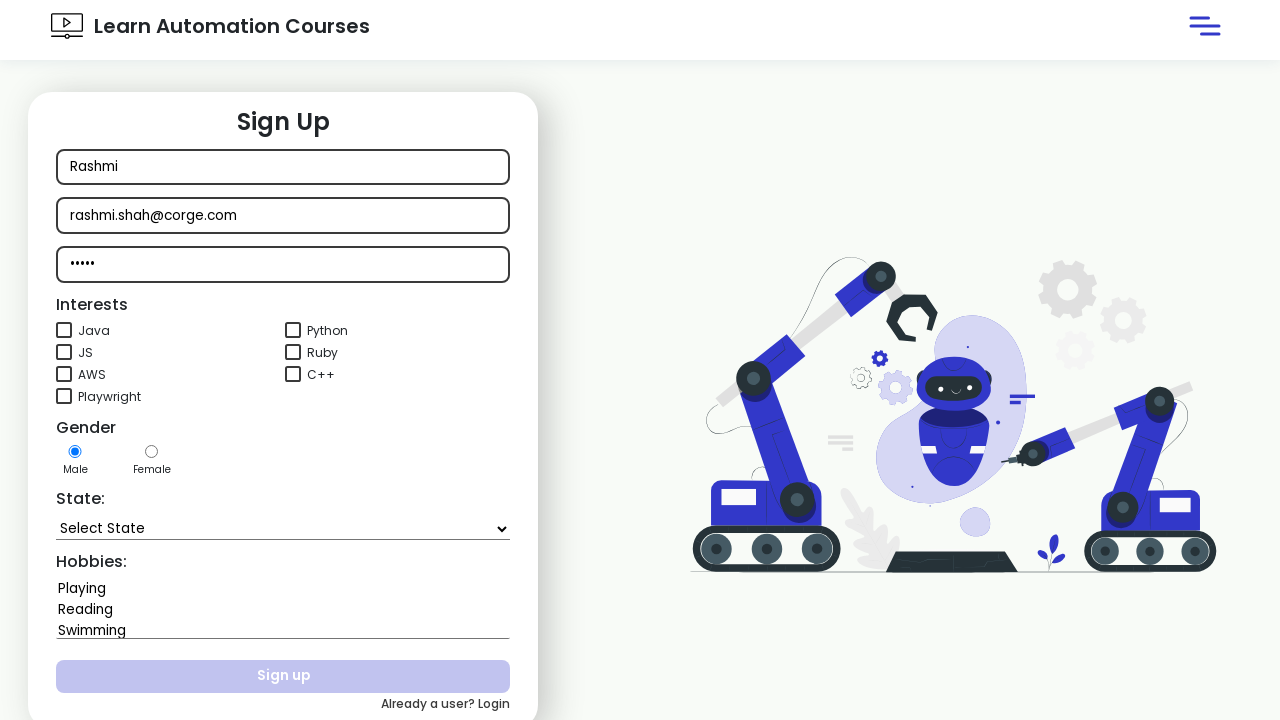

Checked terms and conditions checkbox at (293, 330) on (//input[contains(@type, 'checkbox')])[2]
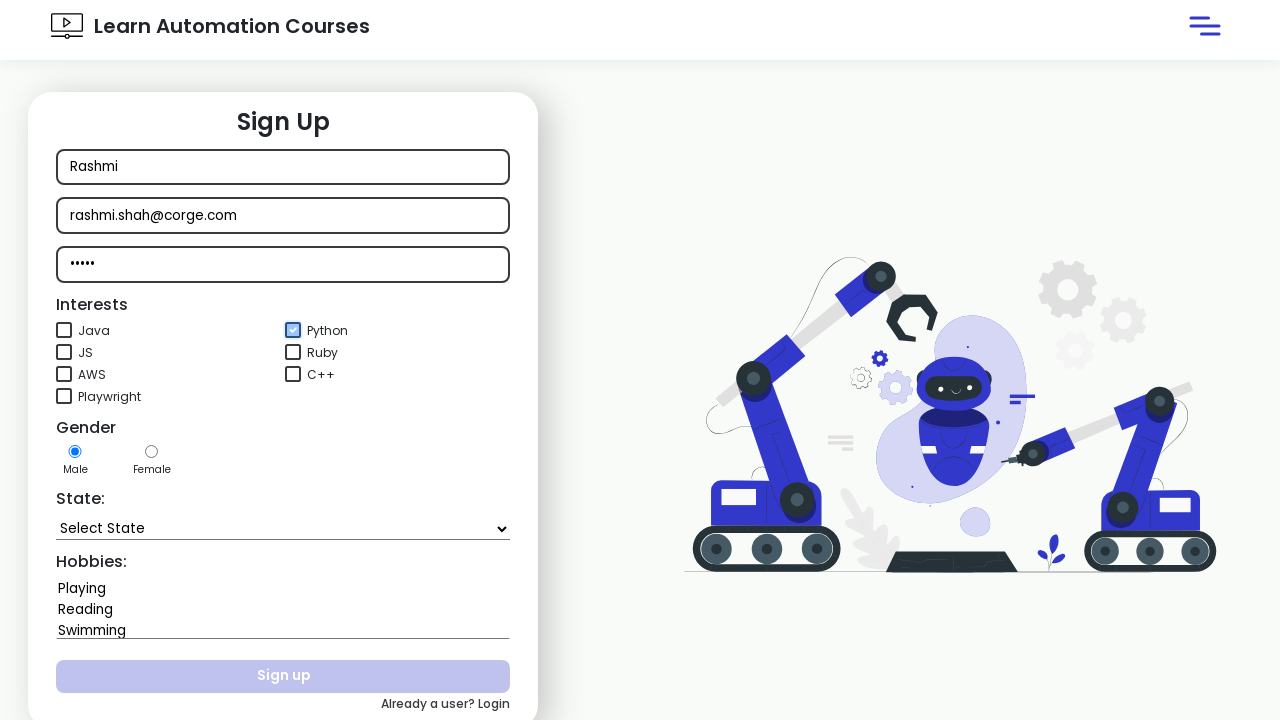

Selected female gender option at (152, 452) on #gender2
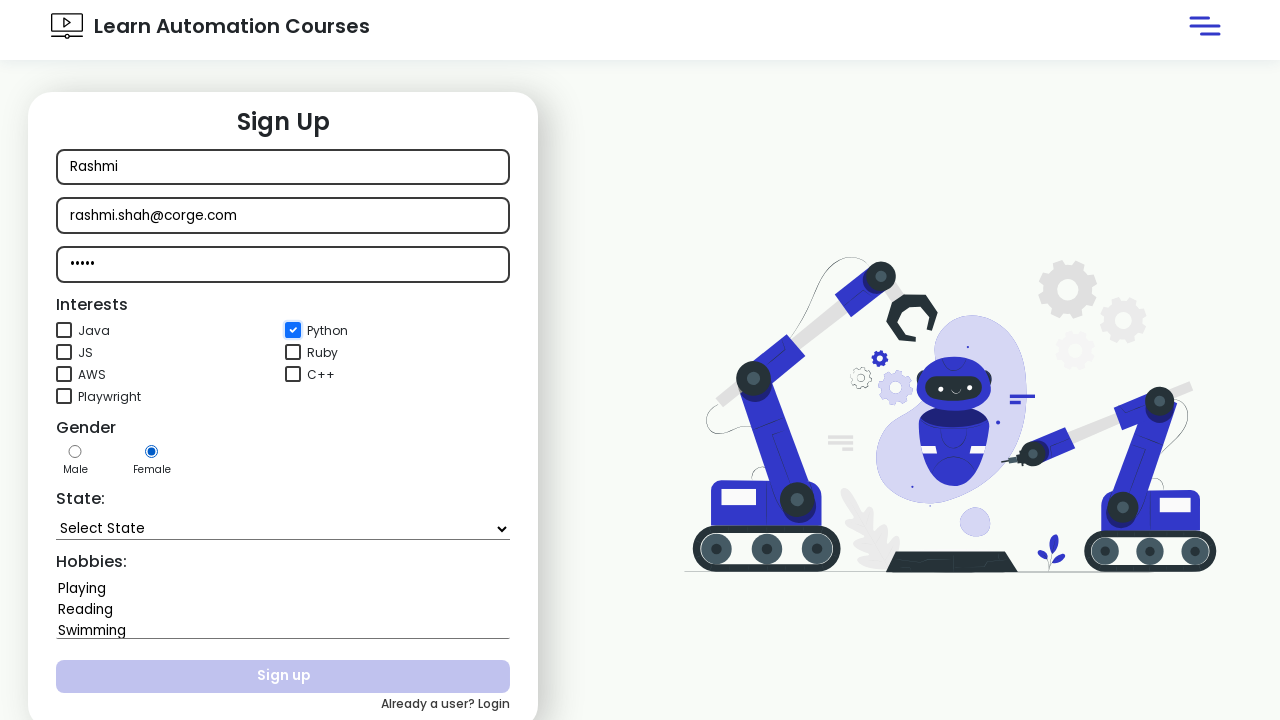

Selected 'Arunachal Pradesh' from state dropdown on #state
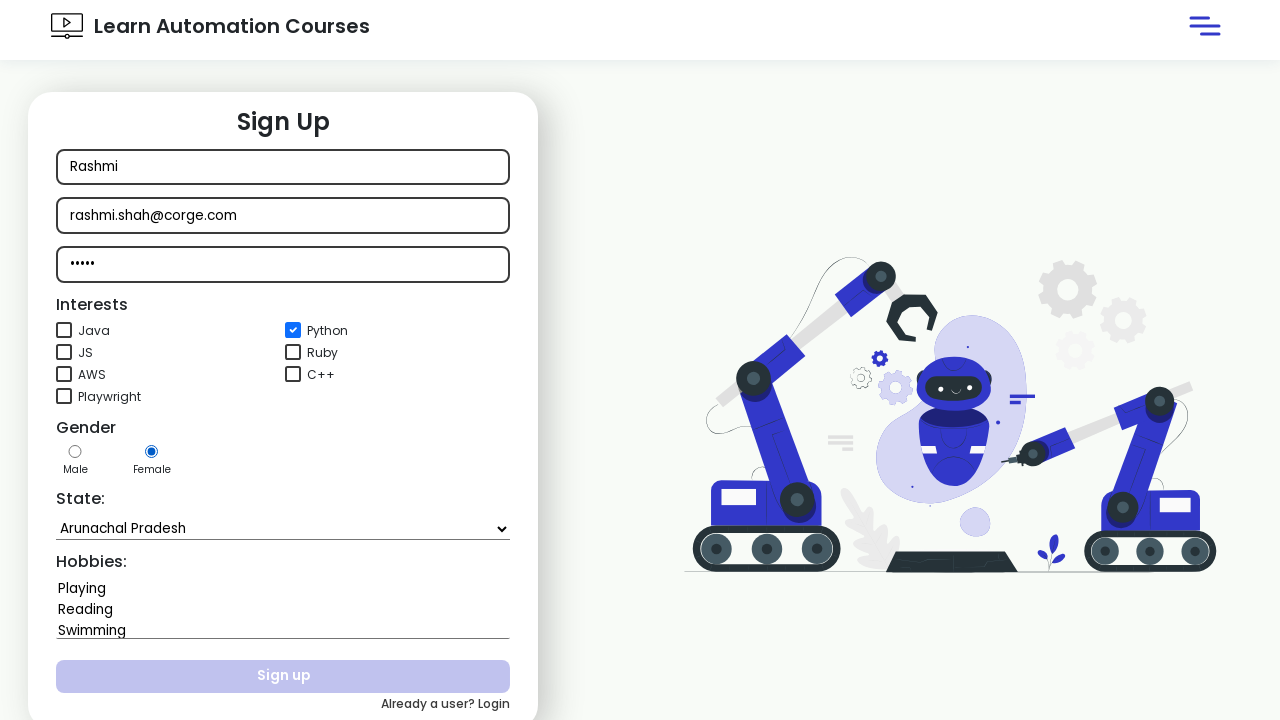

Selected 'Playing' and 'Swimming' from hobbies dropdown on #hobbies
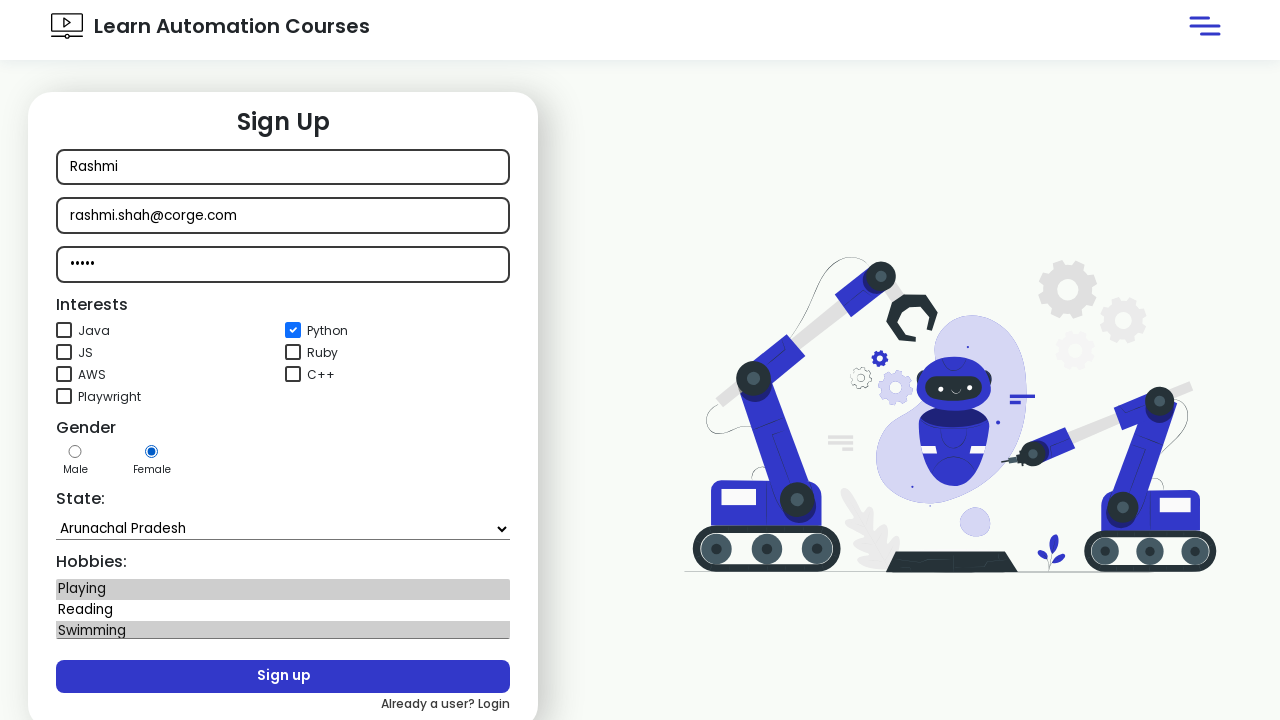

Clicked submit button at (283, 677) on xpath=//button[@type='submit']
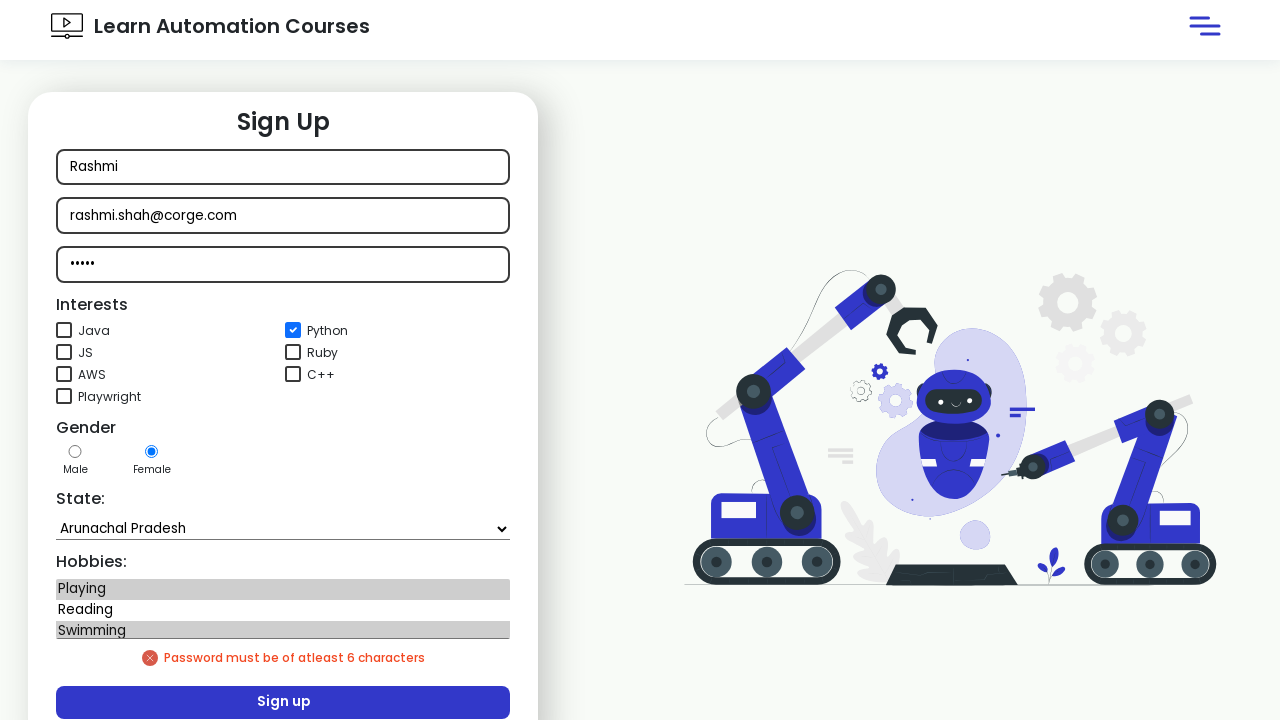

Password validation error message appeared: 'Password must be of atleast 6 characters'
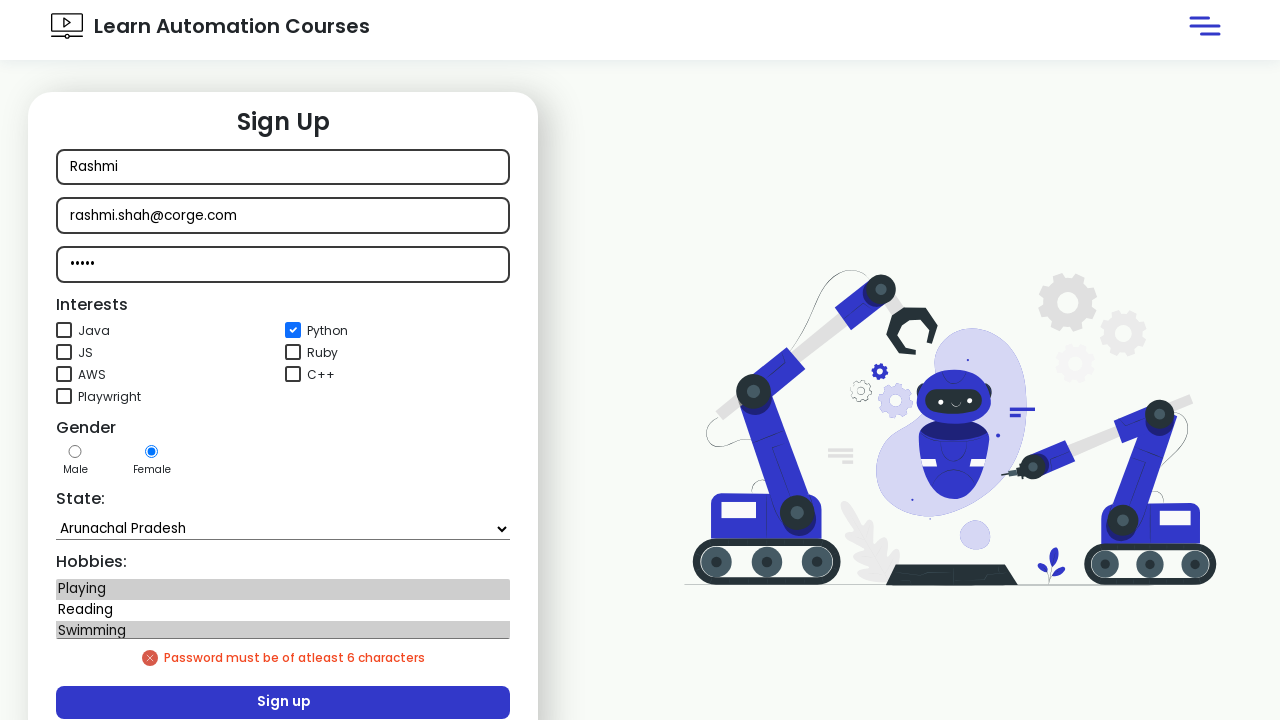

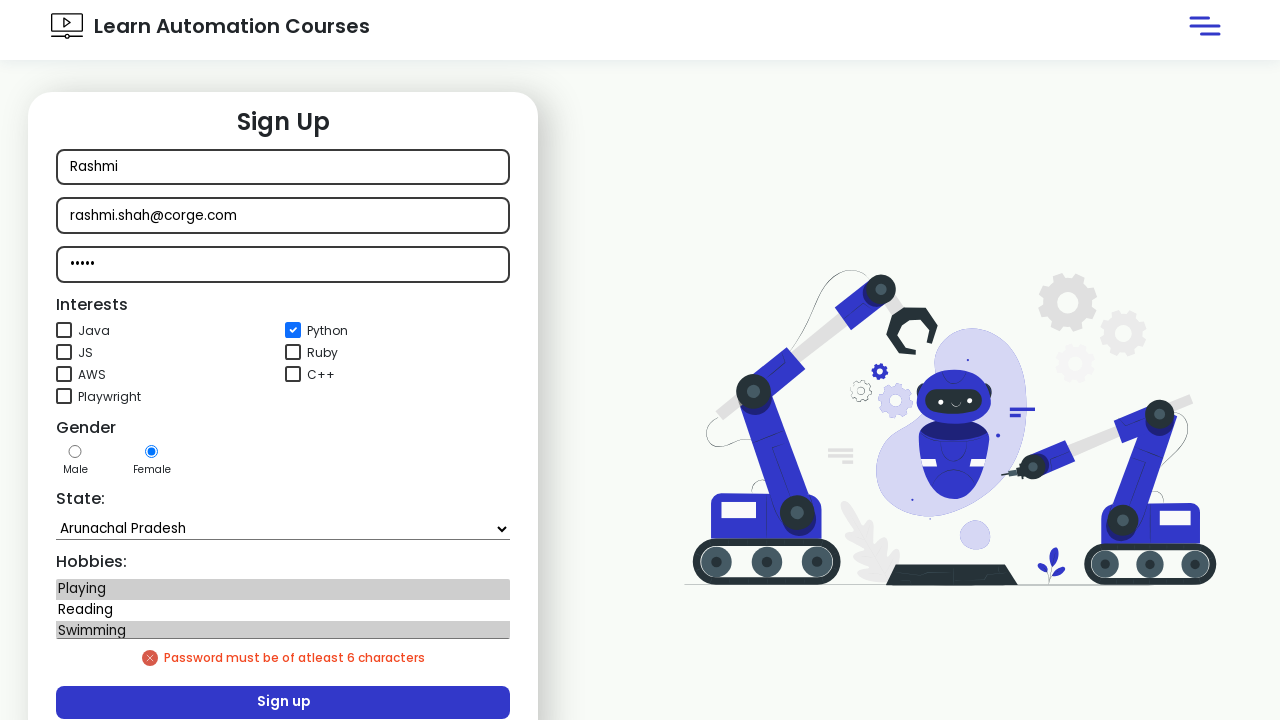